Tests the entry ad modal dismissal functionality by waiting for the modal to appear and clicking the close button in the modal footer.

Starting URL: http://the-internet.herokuapp.com/entry_ad

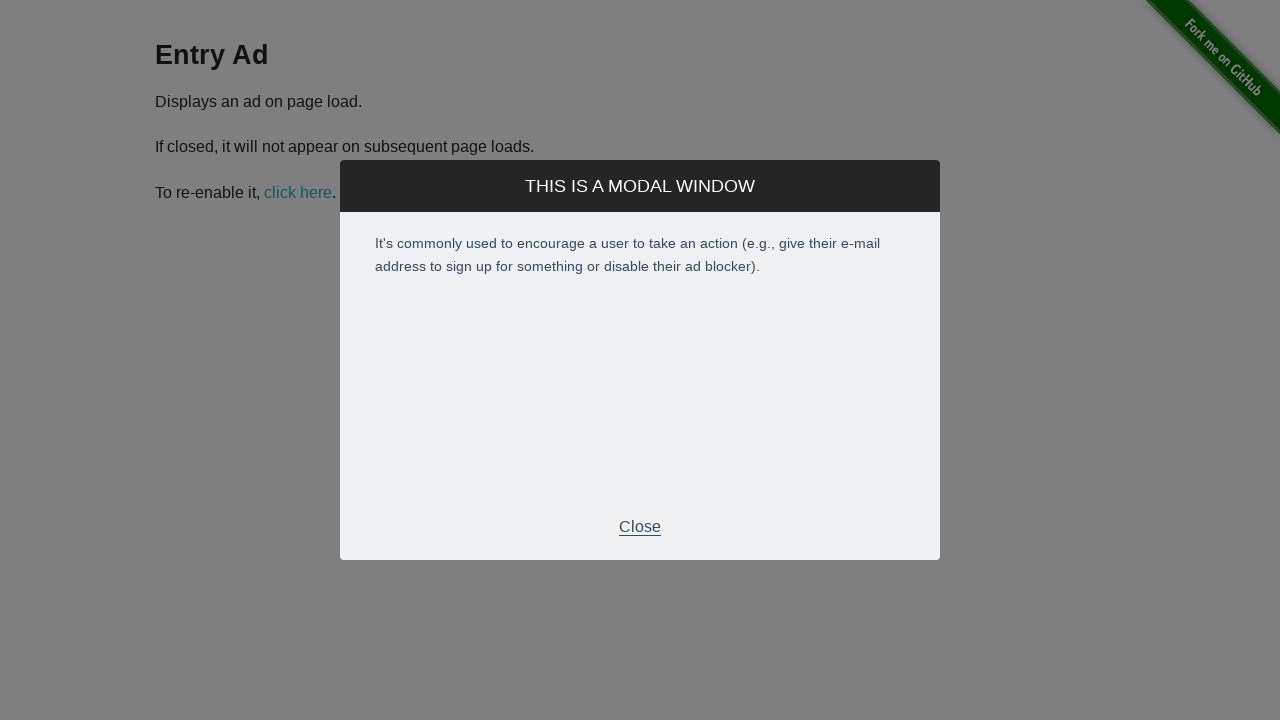

Navigated to entry ad page
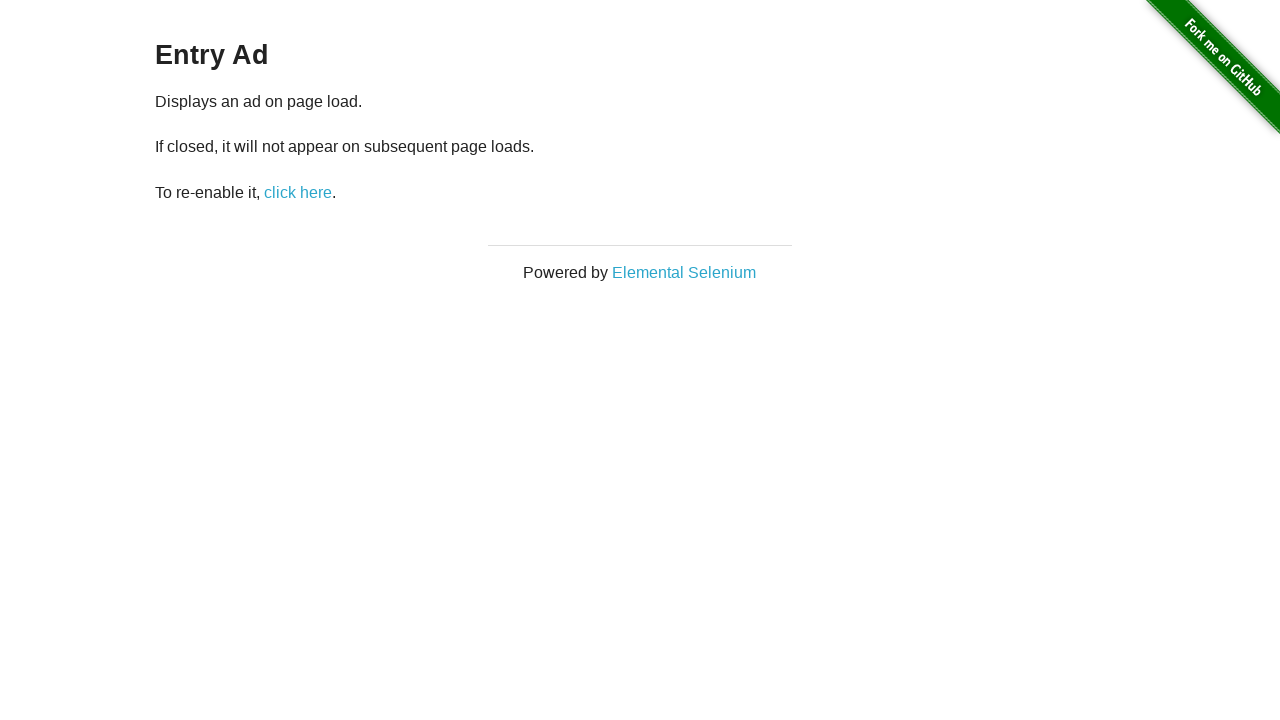

Entry ad modal appeared and became visible
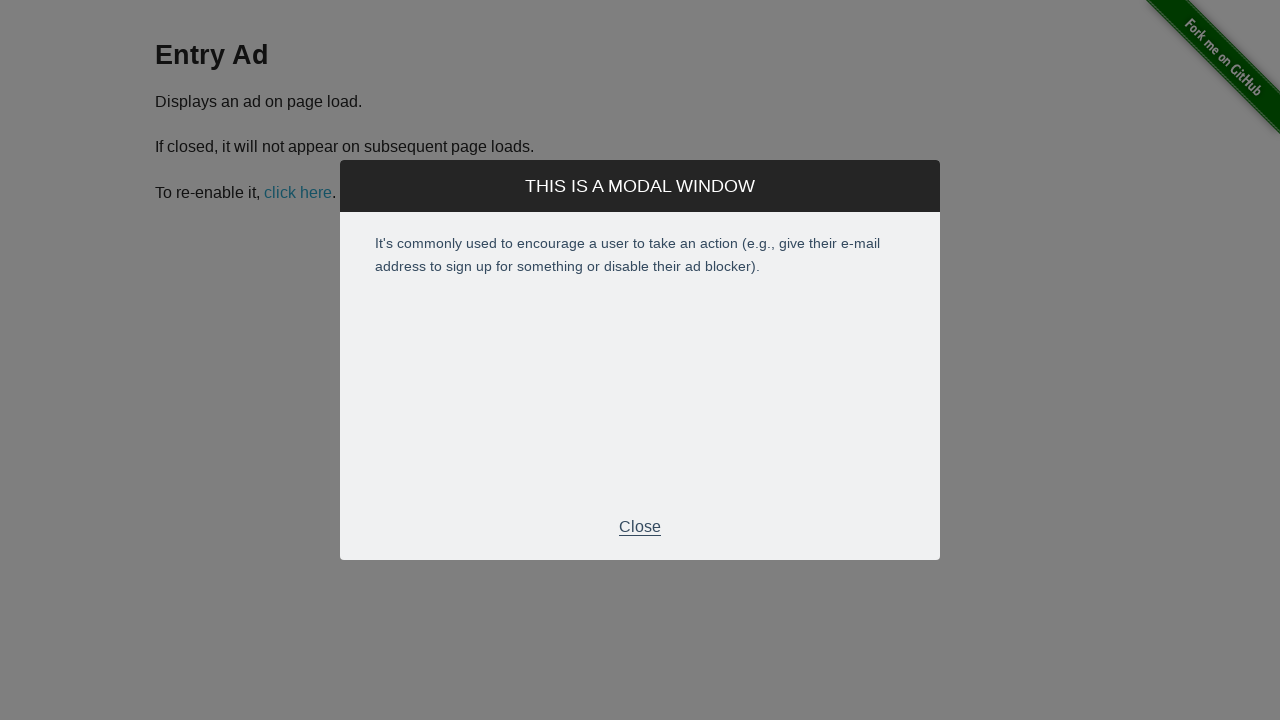

Clicked close button in modal footer to dismiss the ad at (640, 527) on .modal-footer
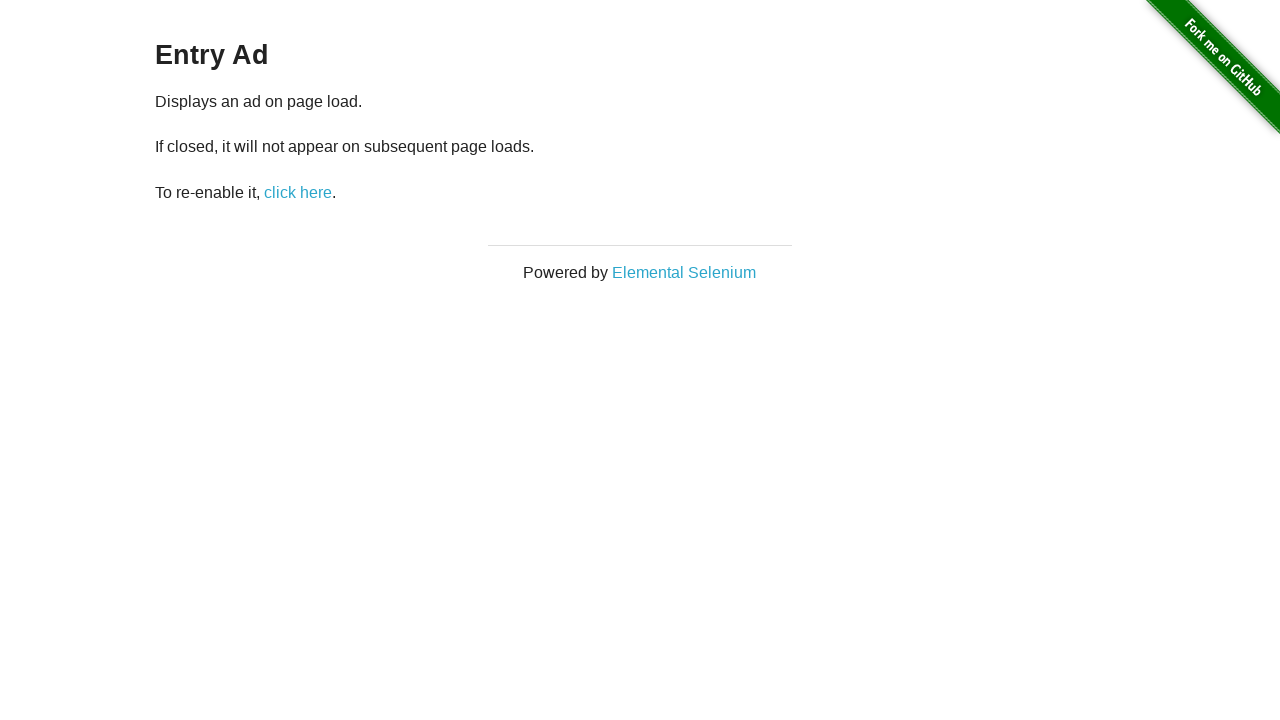

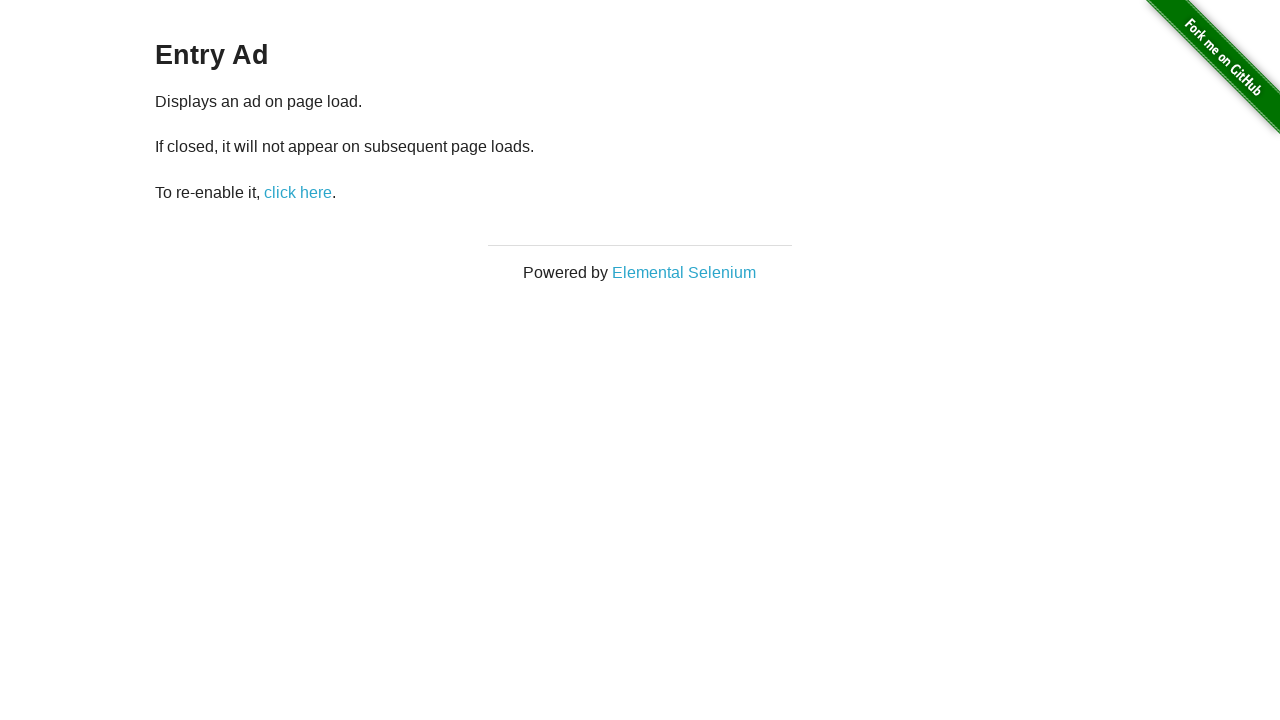